Tests that the floating menu remains visible after scrolling down using mouse wheel

Starting URL: https://the-internet.herokuapp.com/floating_menu

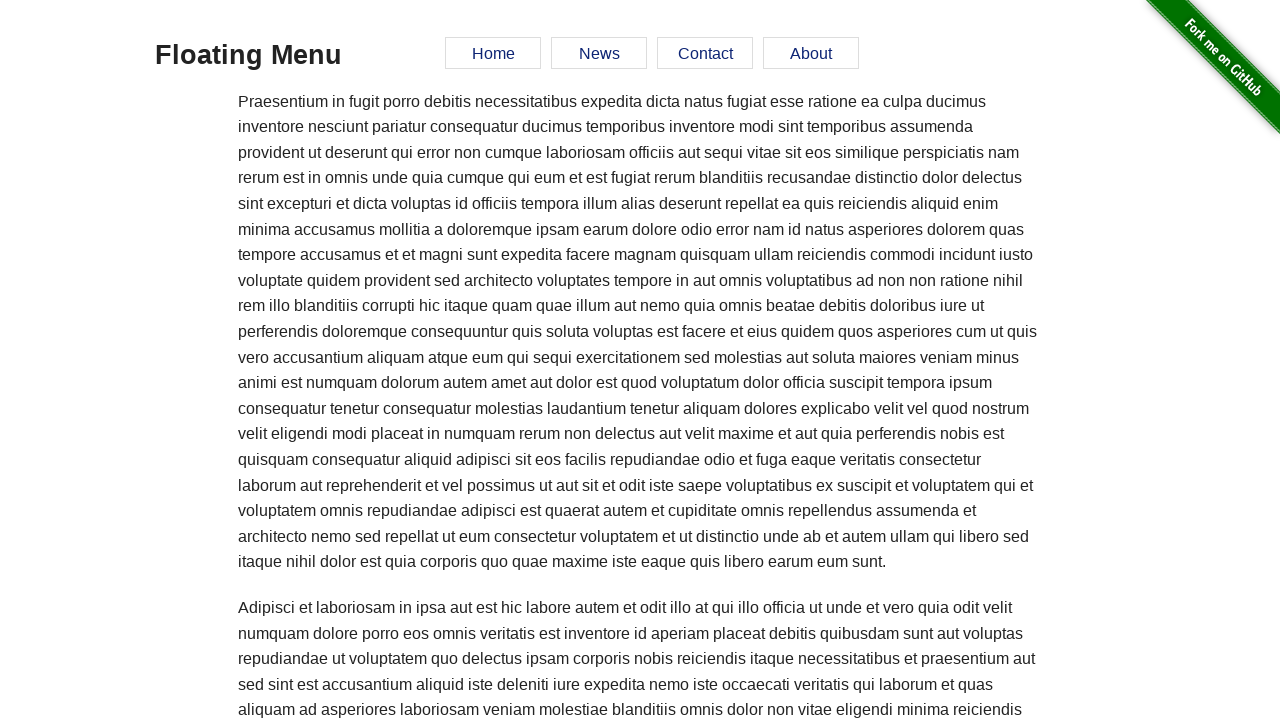

Navigated to floating menu page
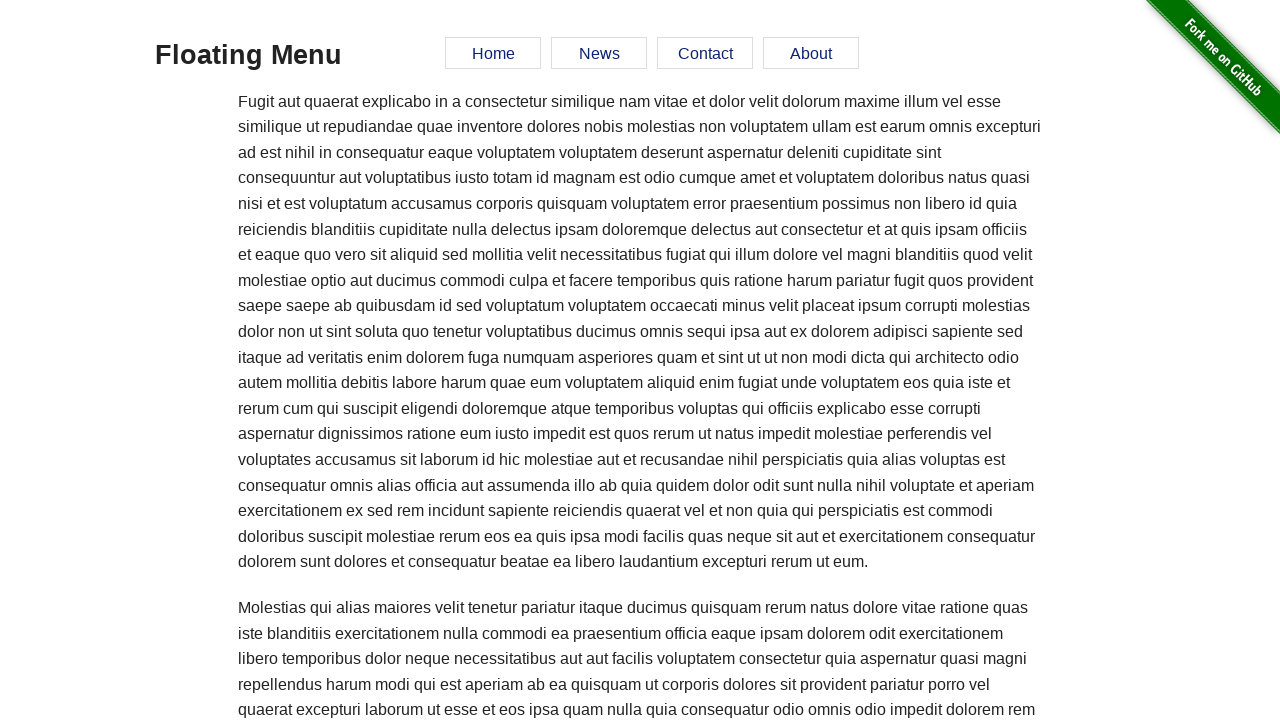

Focused on body element on body
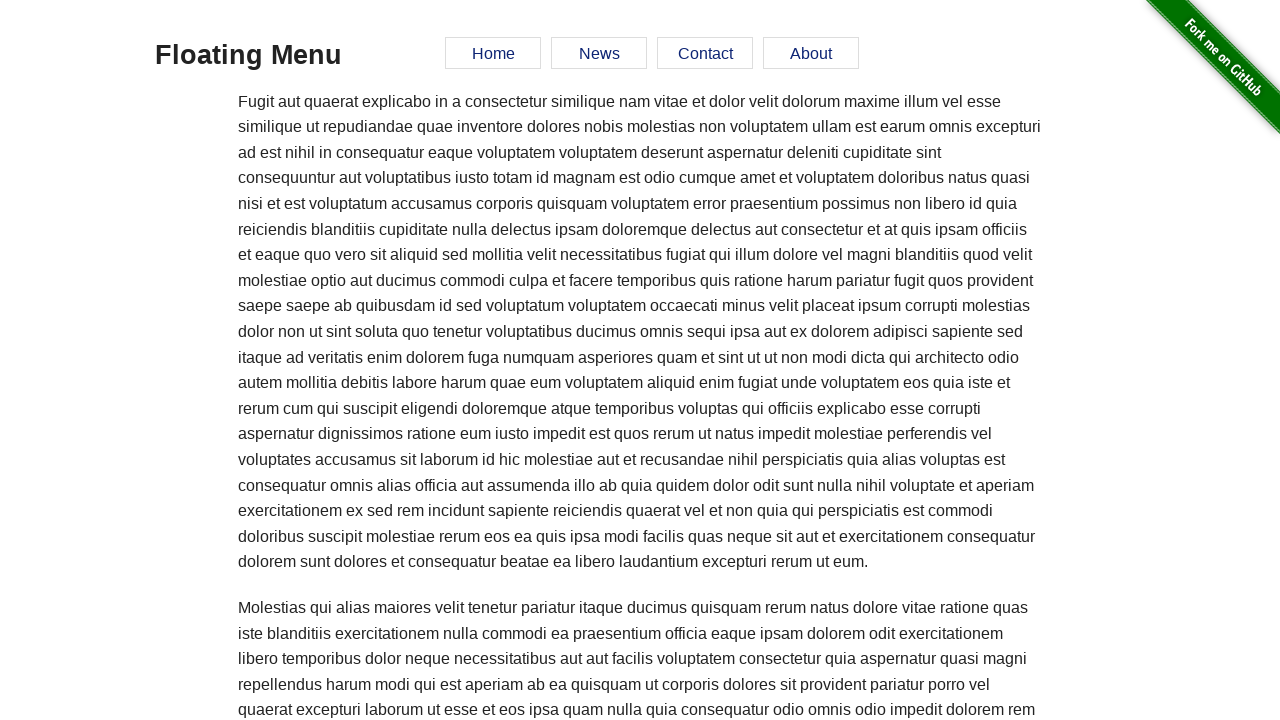

Scrolled down using mouse wheel
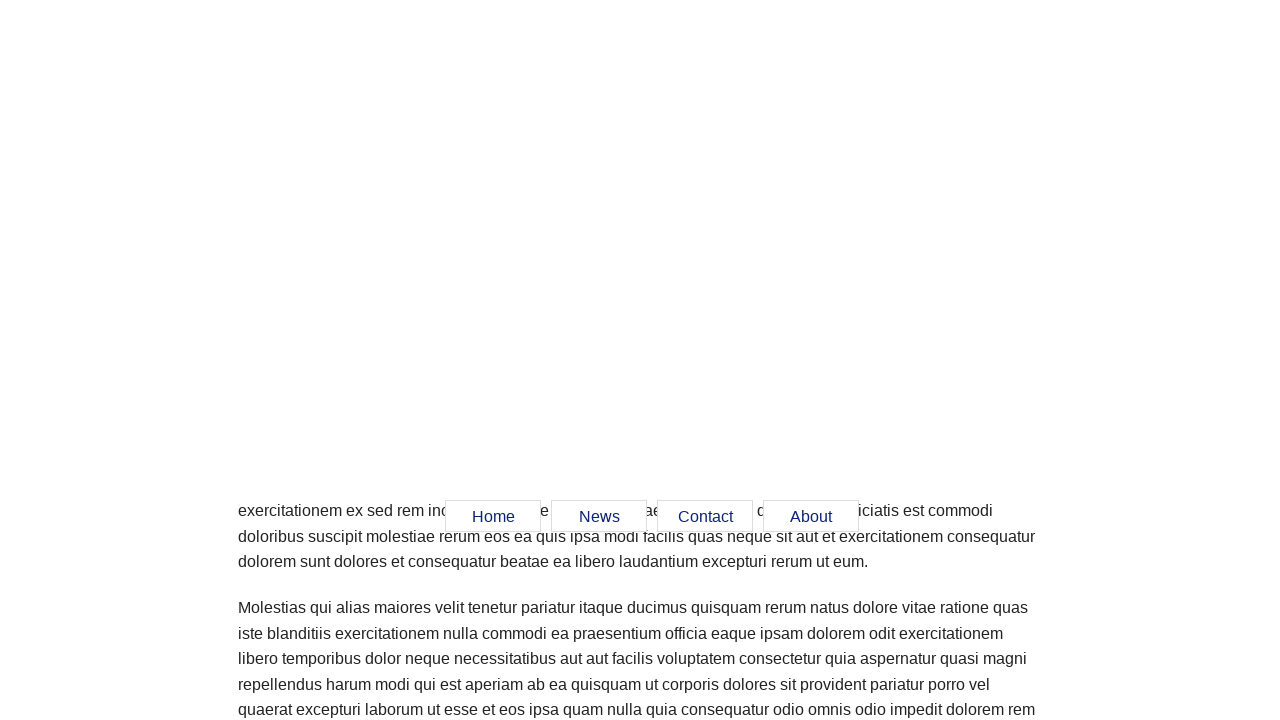

Verified Home link is visible after scrolling
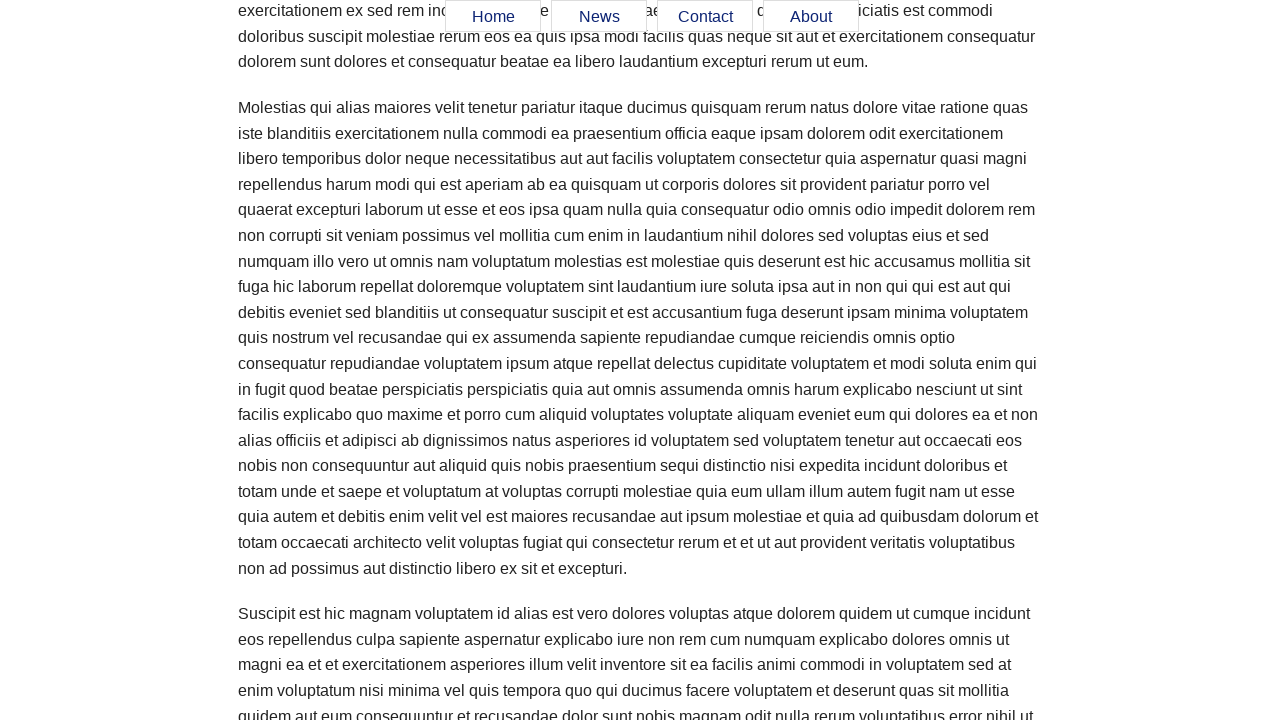

Verified News link is visible after scrolling
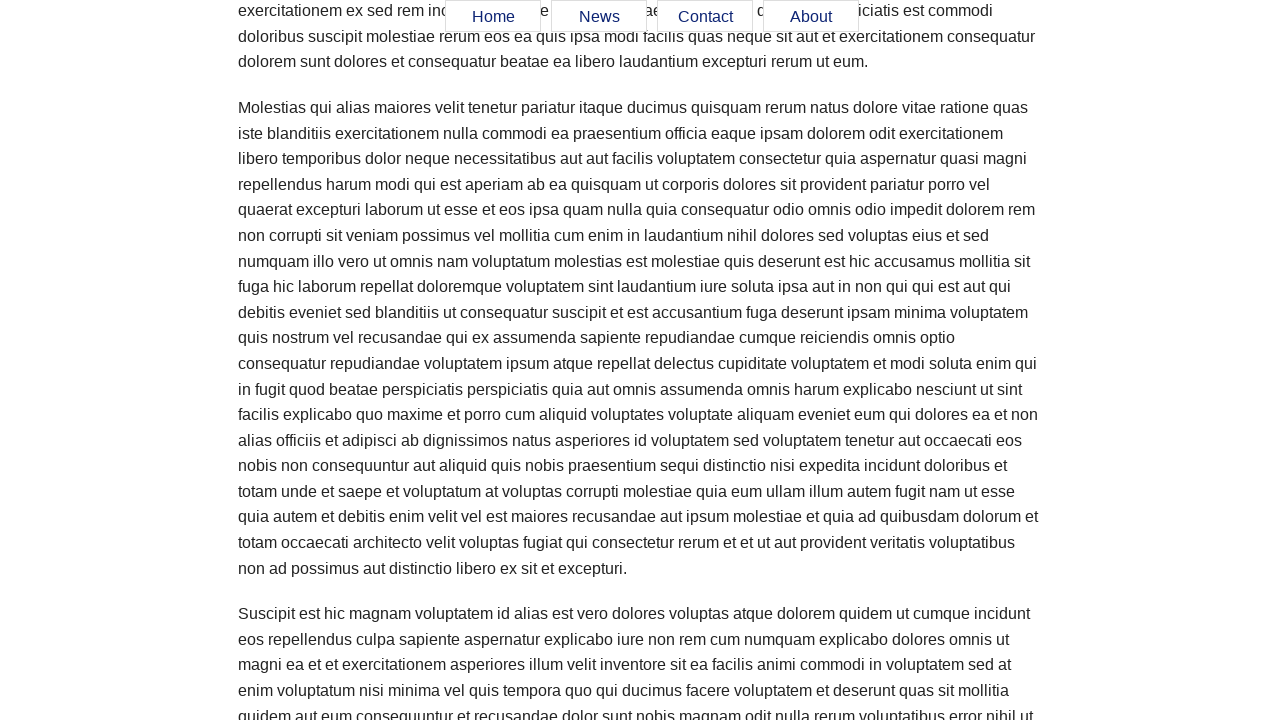

Verified Contact link is visible after scrolling
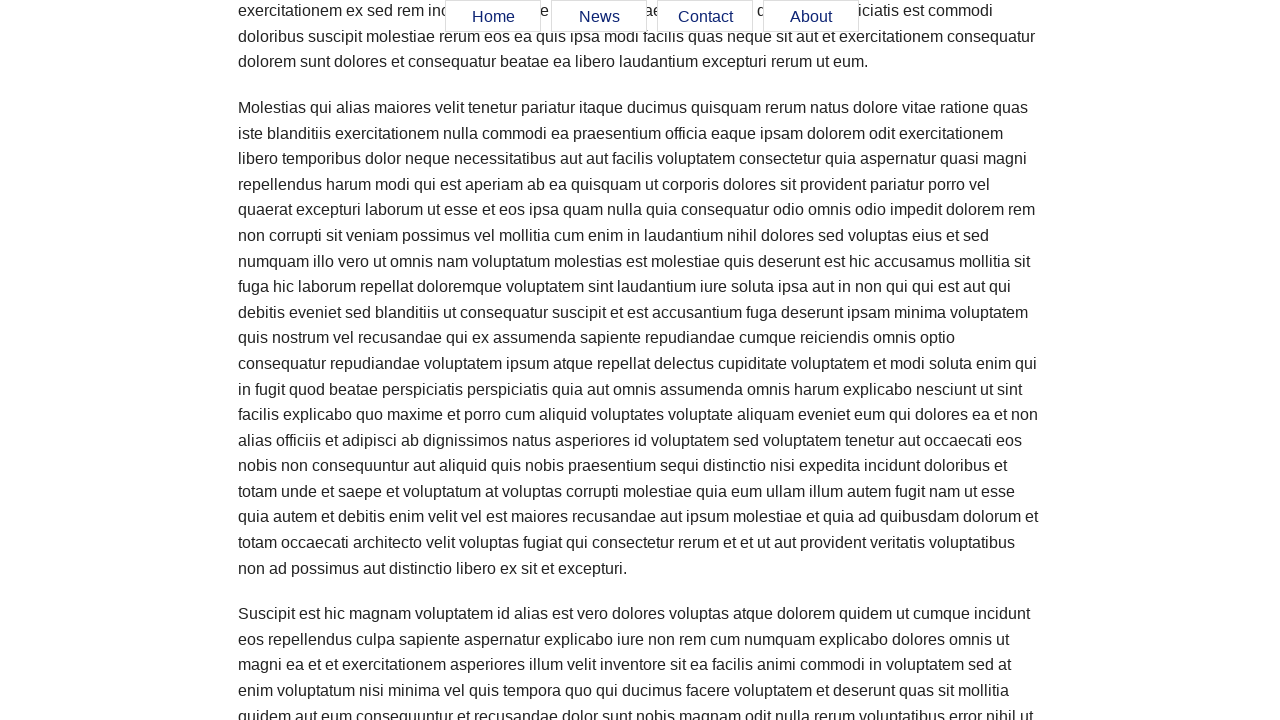

Verified About link is visible after scrolling
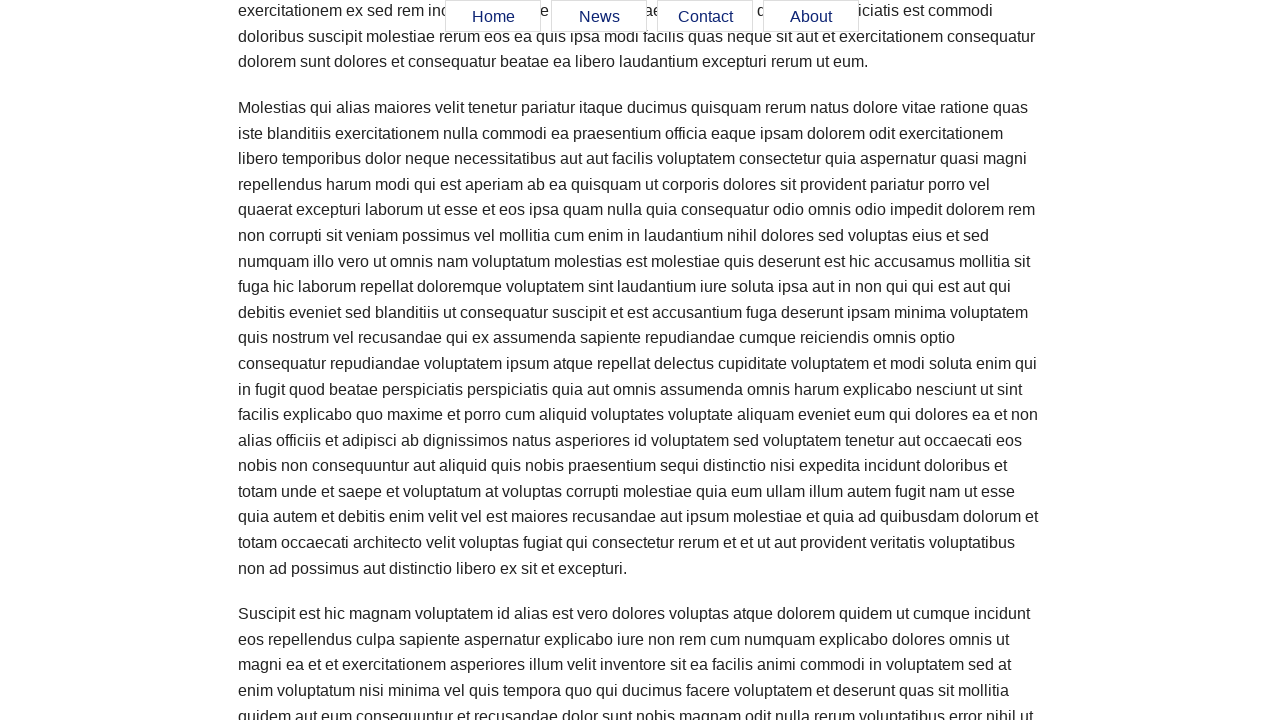

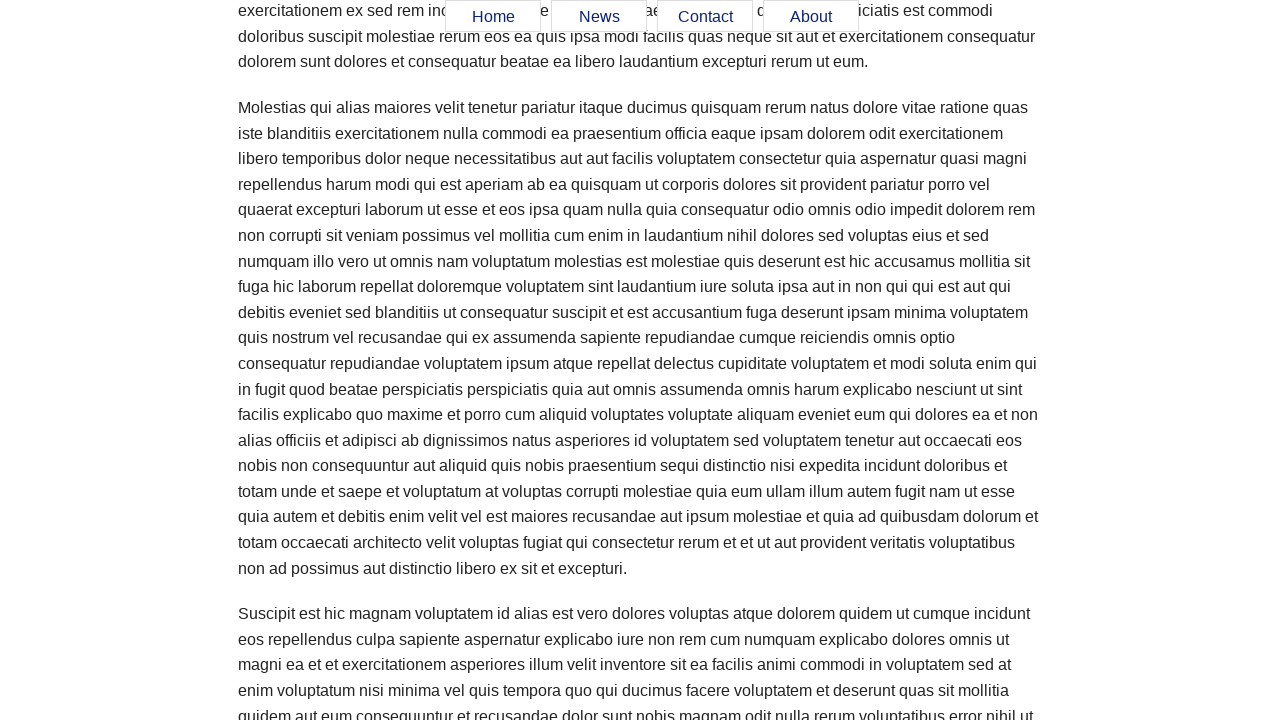